Tests the search functionality on Bluestone jewelry website by searching for "rings", then filtering results by price range (below Rs 10000), and verifying that products are displayed.

Starting URL: https://www.bluestone.com/

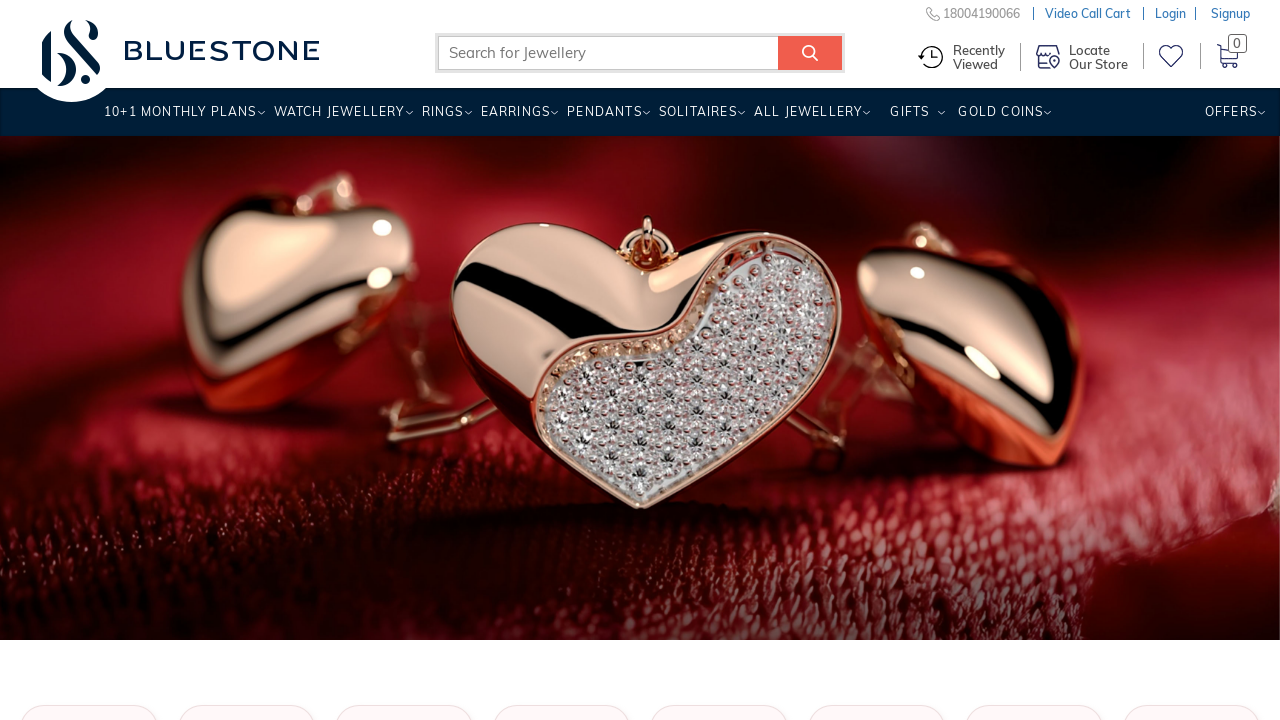

Filled search box with 'rings' on input#search_query_top_elastic_search
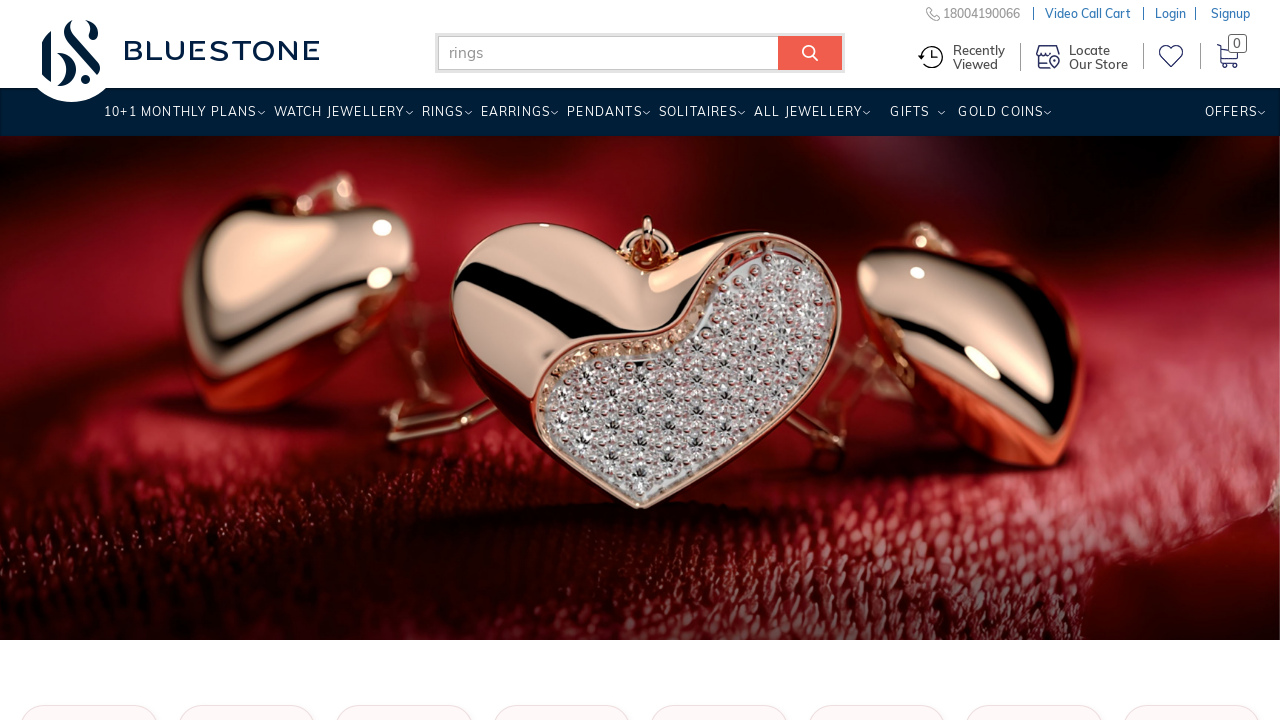

Clicked search submit button at (810, 53) on [name='submit_search']
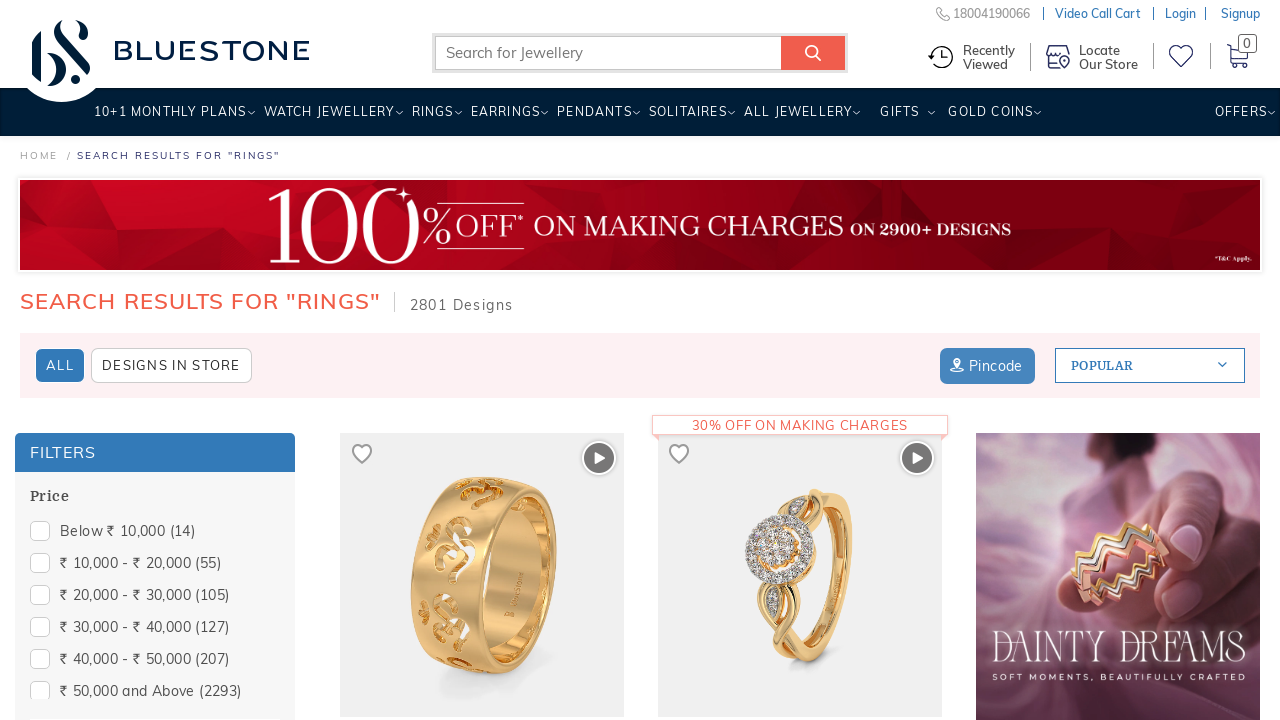

Search results loaded with Price filter visible
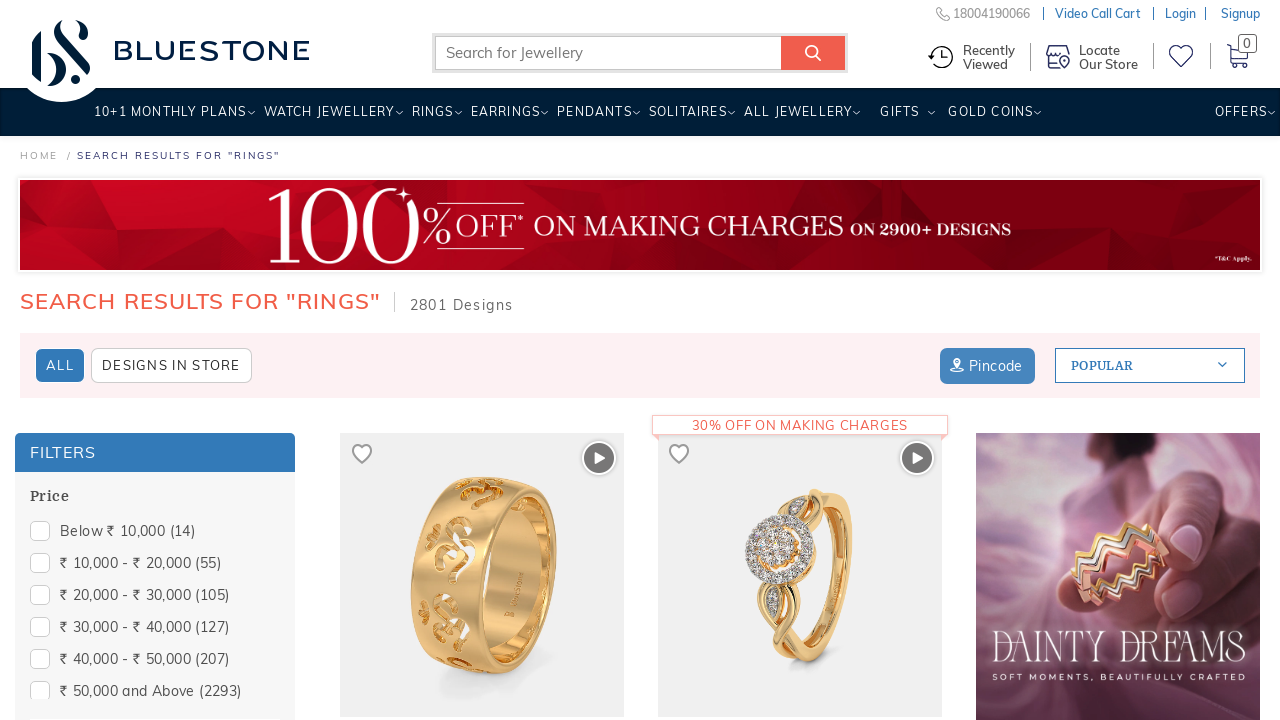

Hovered over Price filter to expand options at (49, 496) on xpath=//span[text()='Price']
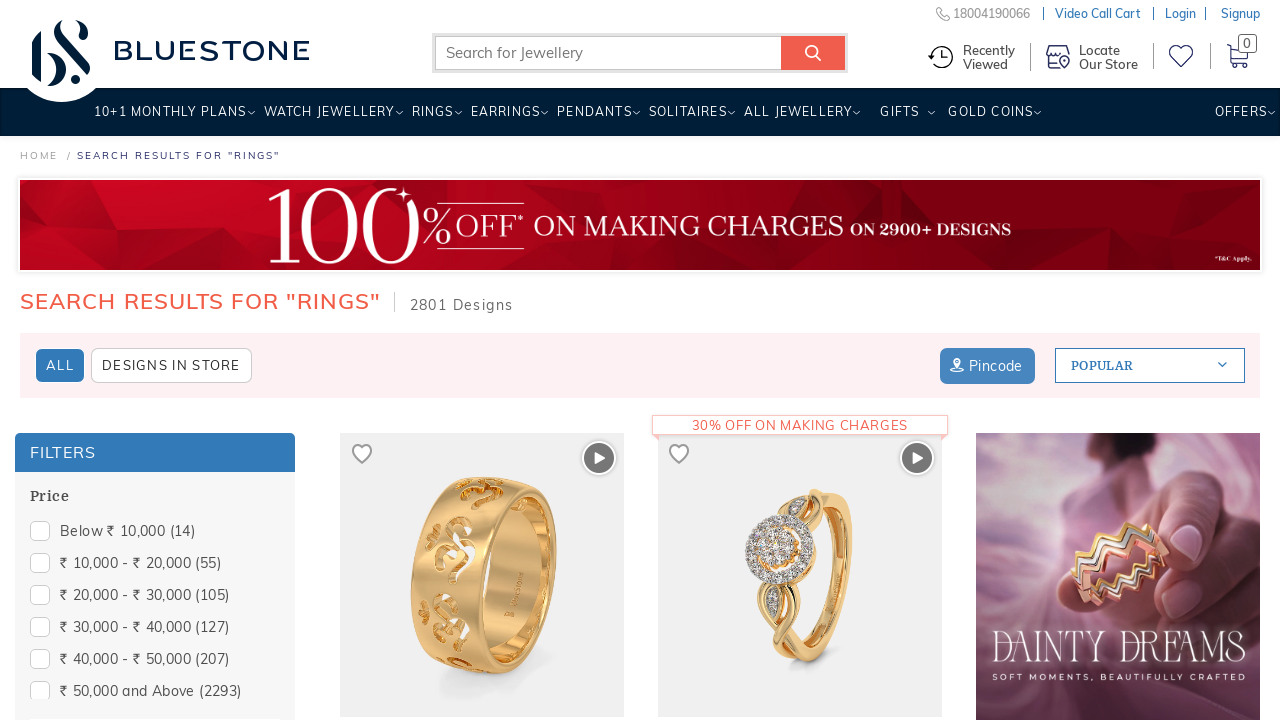

Waited for price filter options to appear
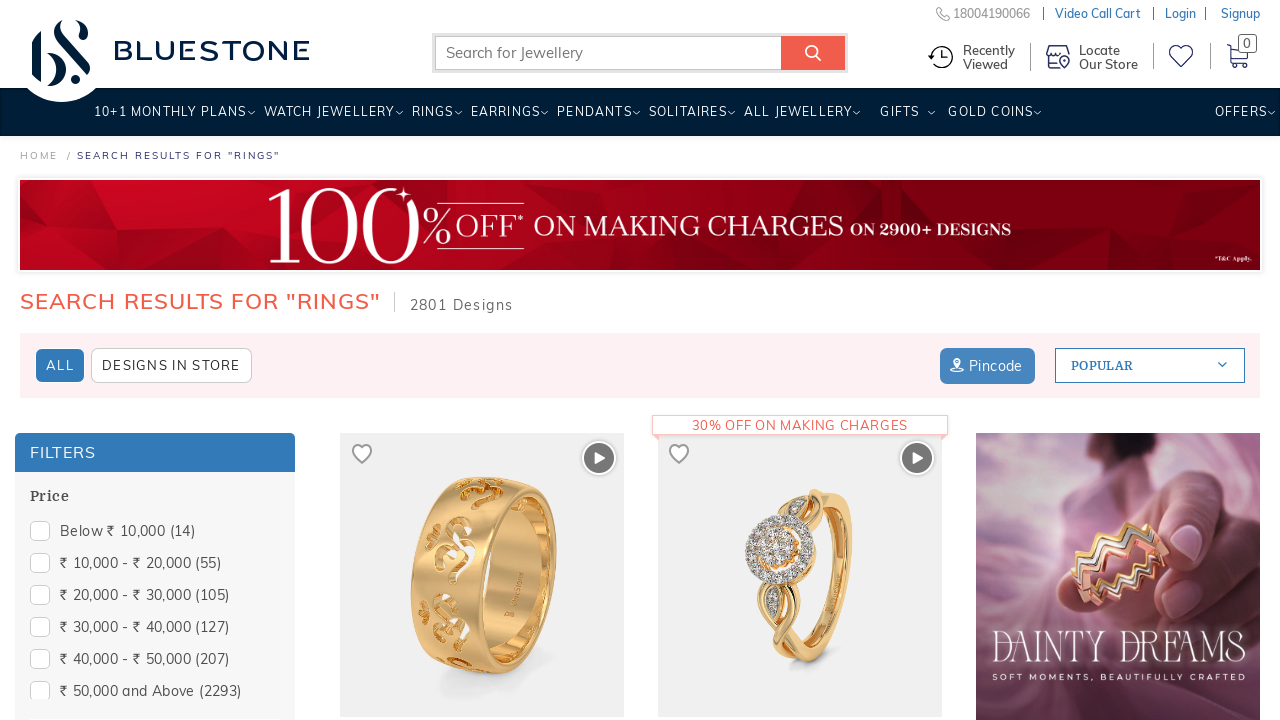

Clicked 'below rs 10000' price filter option at (155, 532) on xpath=//span[@data-displayname='below rs 10000']
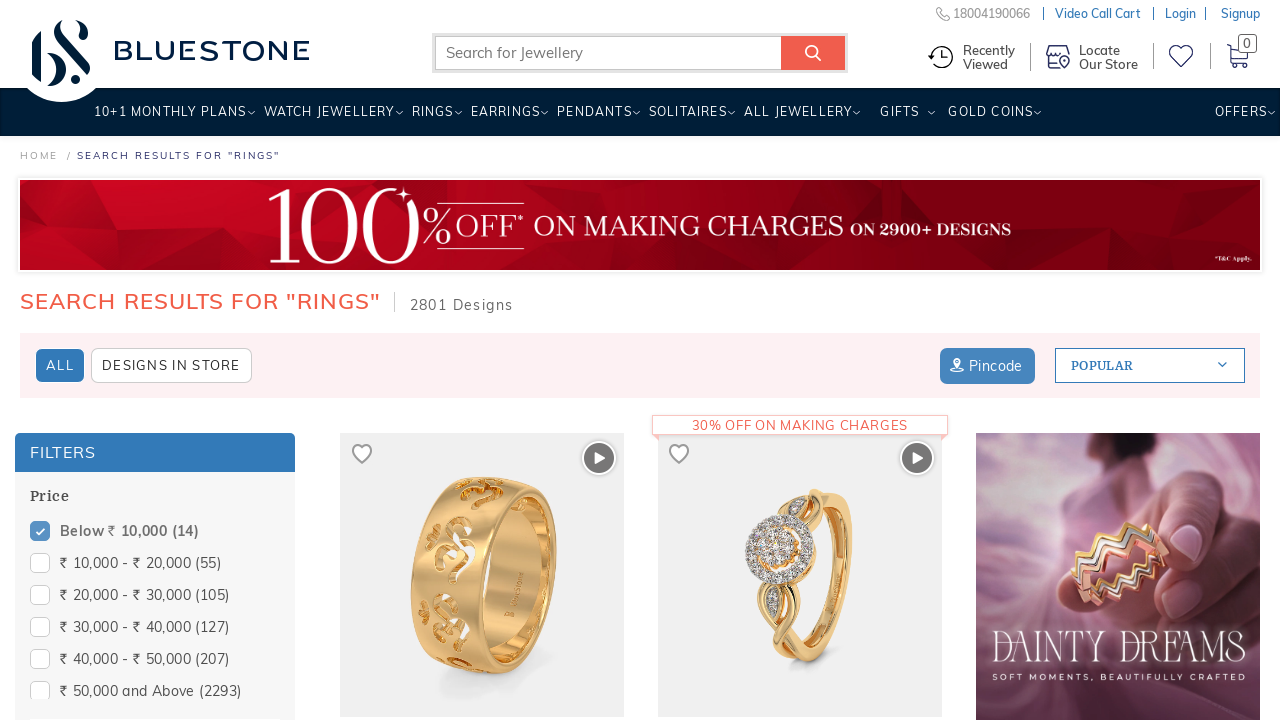

Filtered products loaded - rings below Rs 10000 displayed
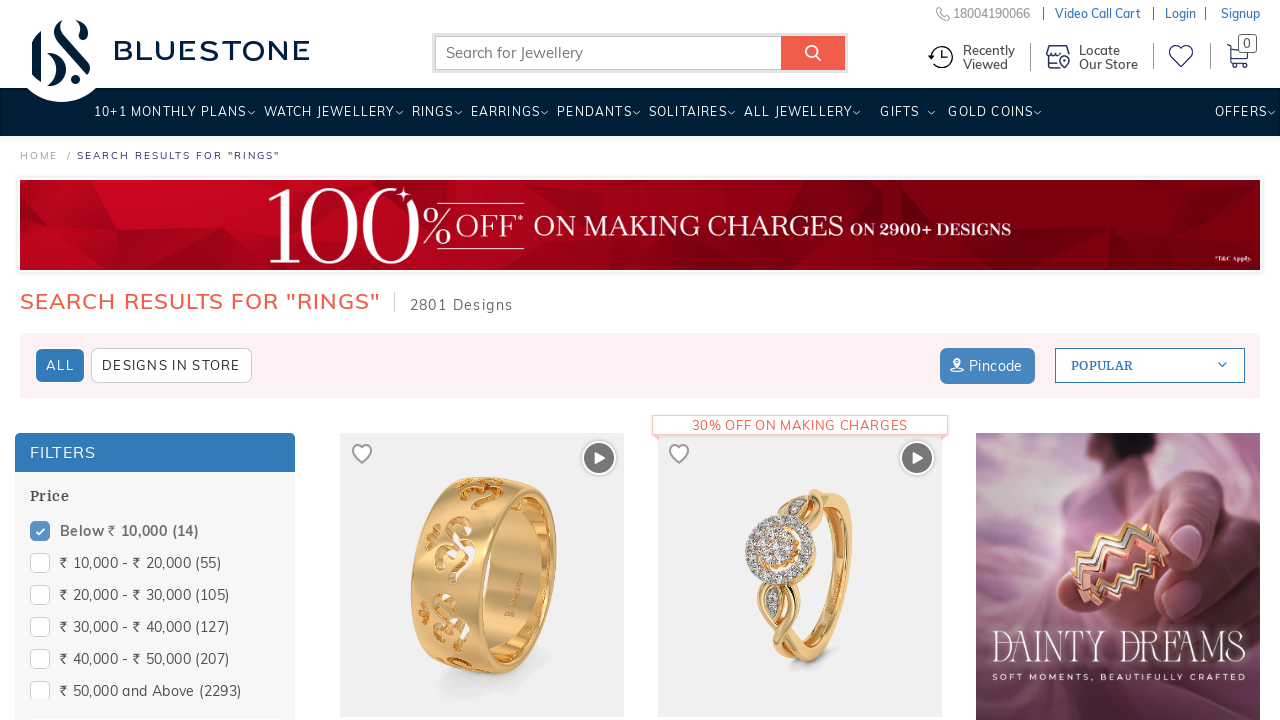

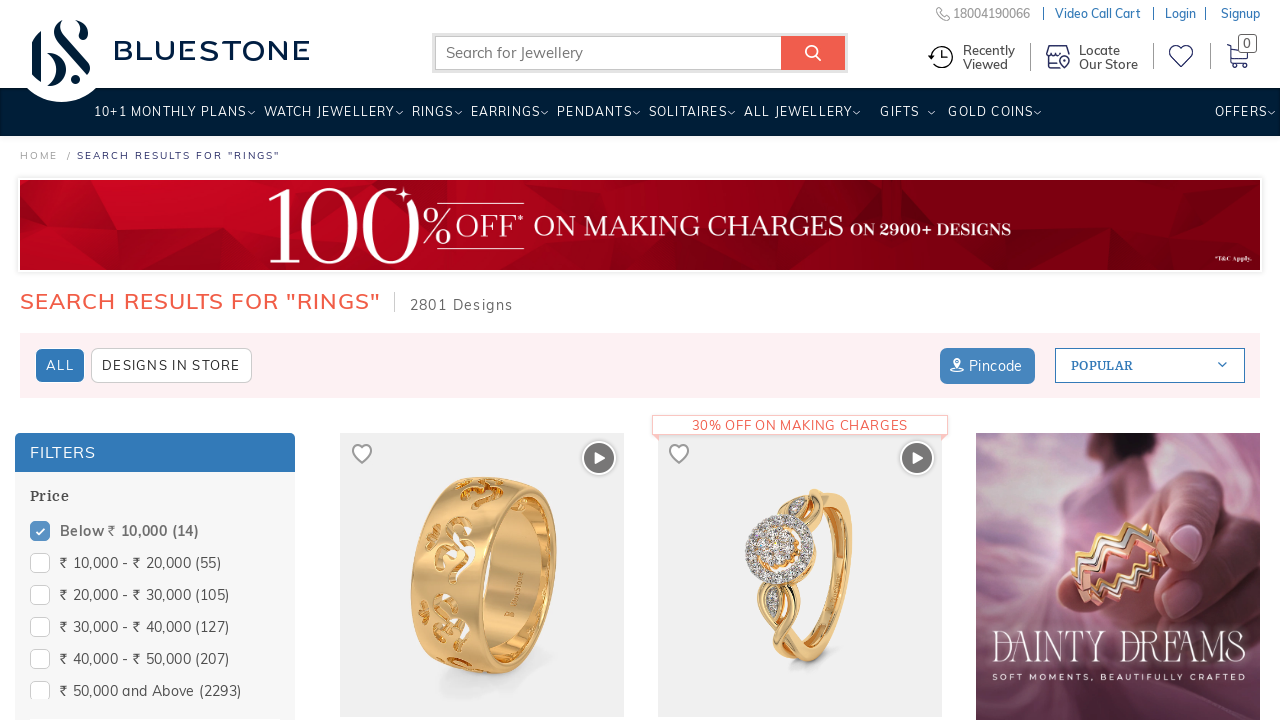